Tests checkbox functionality by clicking all car checkboxes to select them, then unselecting the "benz" checkbox specifically

Starting URL: https://www.letskodeit.com/practice

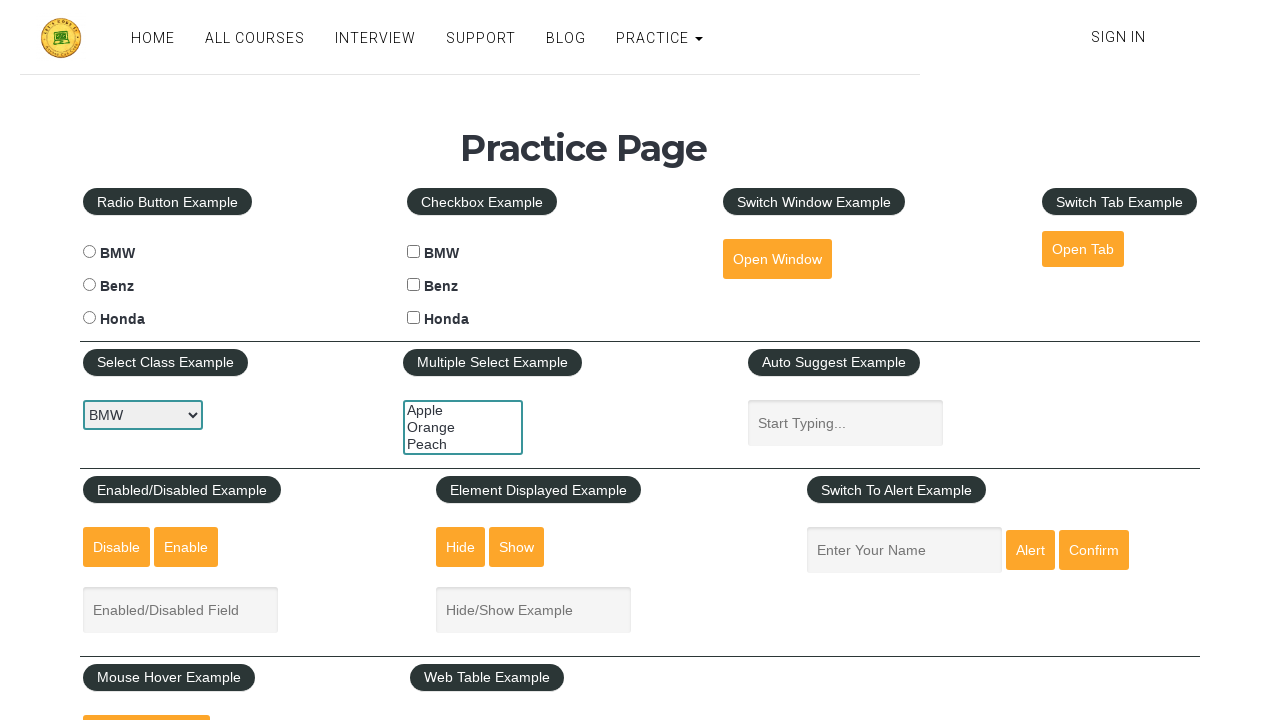

Located all car checkboxes on the page
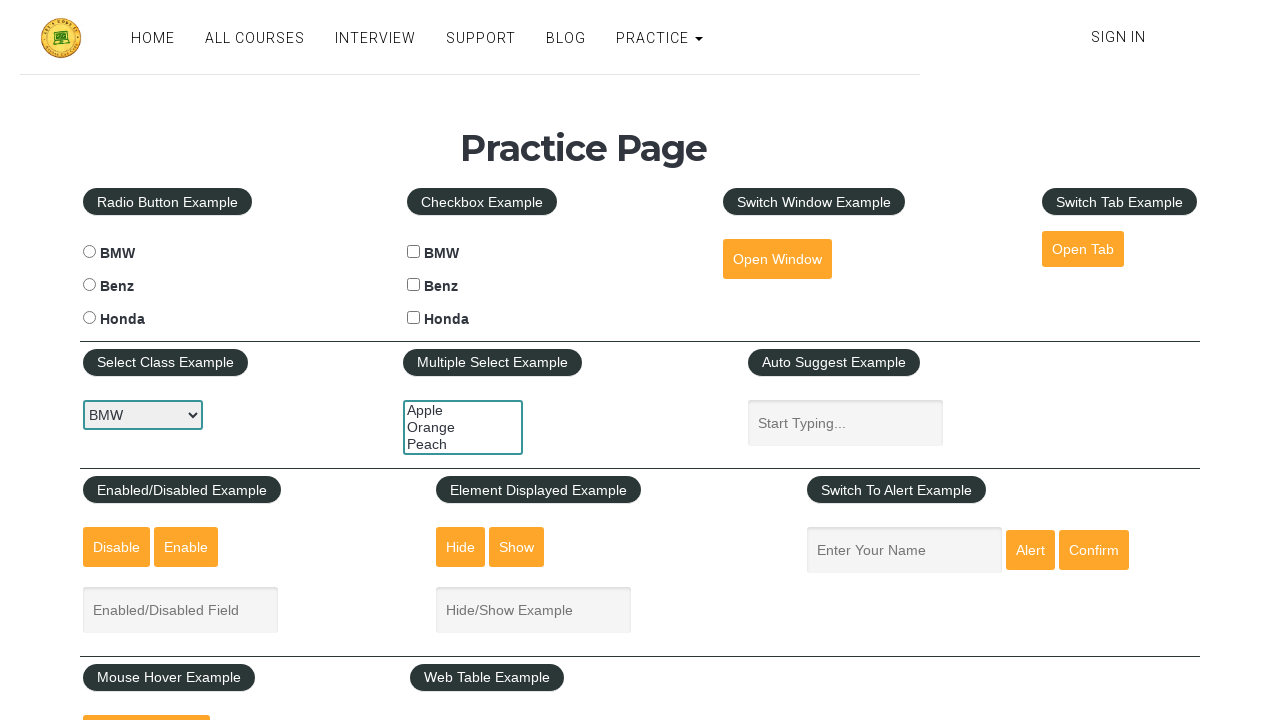

Found 3 car checkboxes to select
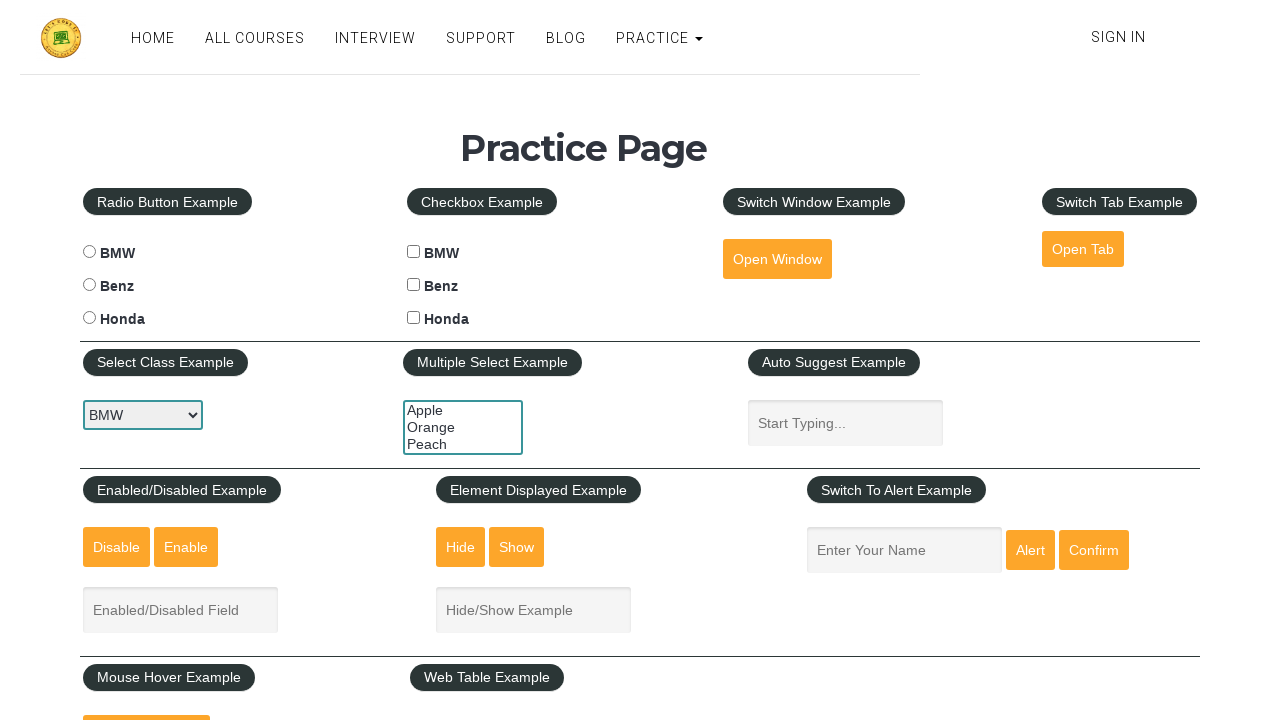

Clicked car checkbox 1 to select it at (414, 252) on xpath=//input[@name='cars' and @type='checkbox'] >> nth=0
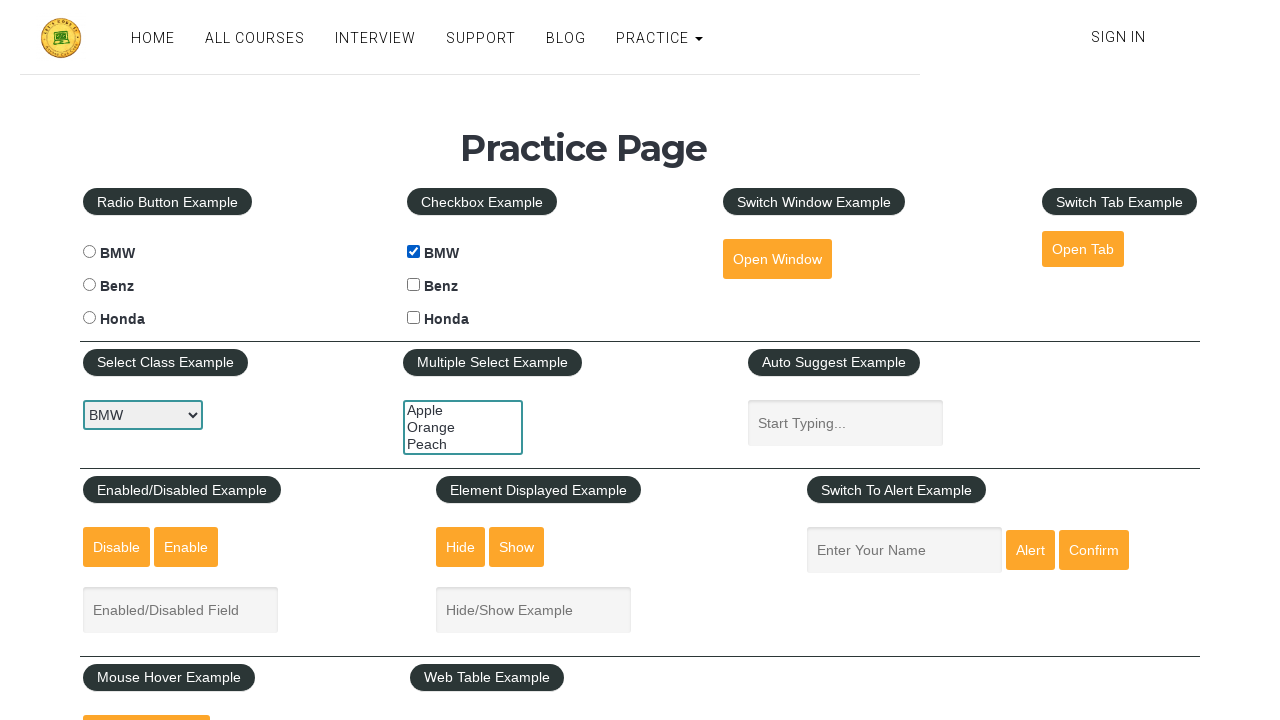

Clicked car checkbox 2 to select it at (414, 285) on xpath=//input[@name='cars' and @type='checkbox'] >> nth=1
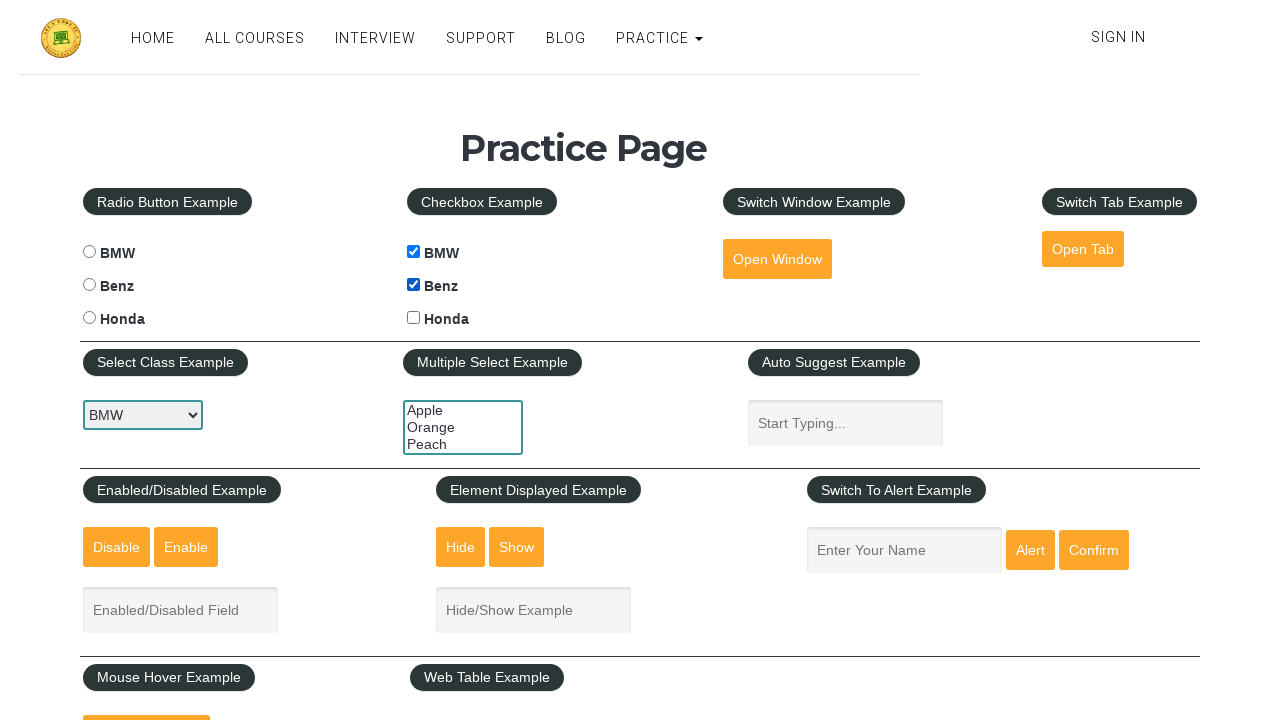

Clicked car checkbox 3 to select it at (414, 318) on xpath=//input[@name='cars' and @type='checkbox'] >> nth=2
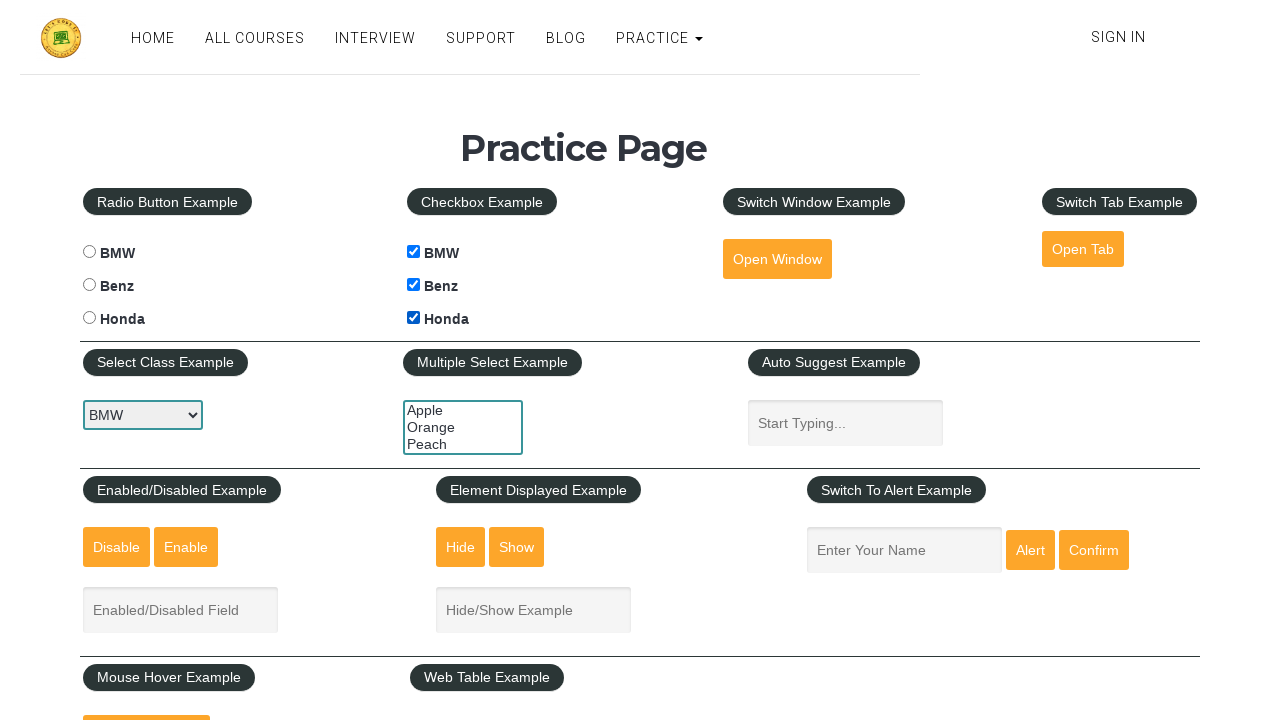

Clicked benz checkbox to unselect it at (414, 285) on xpath=//input[@name='cars' and @type='checkbox'] >> nth=1
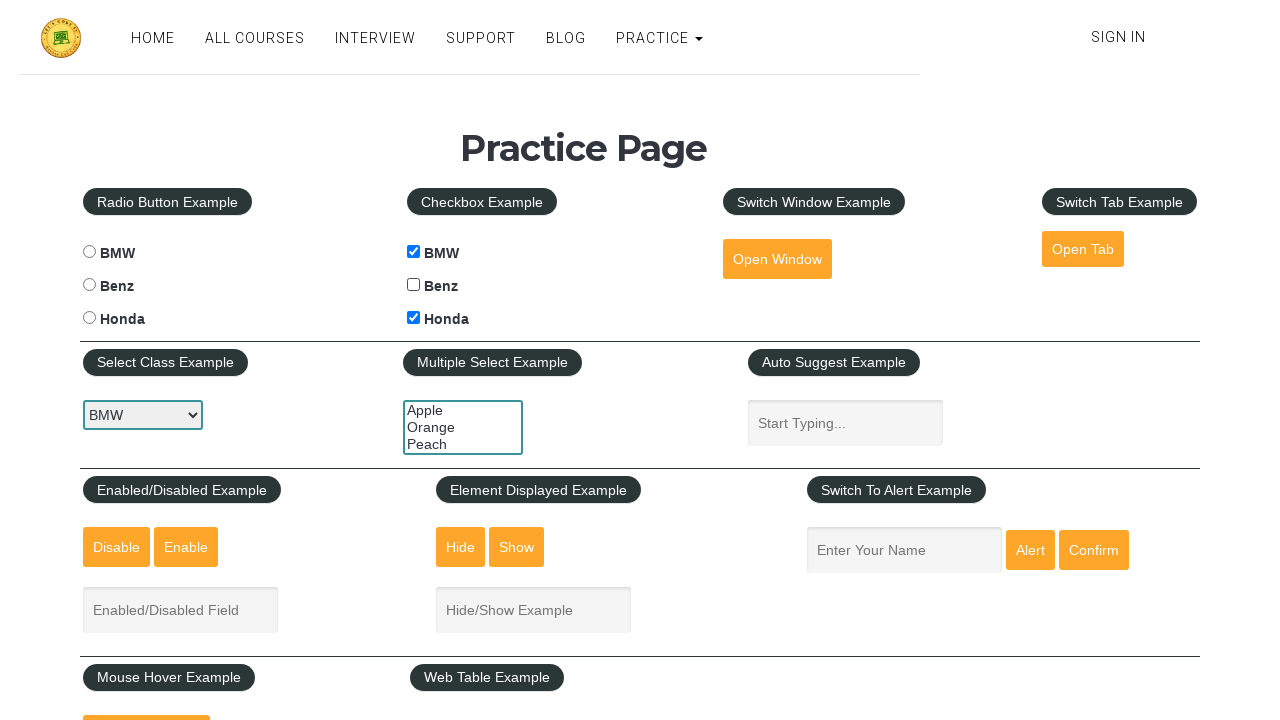

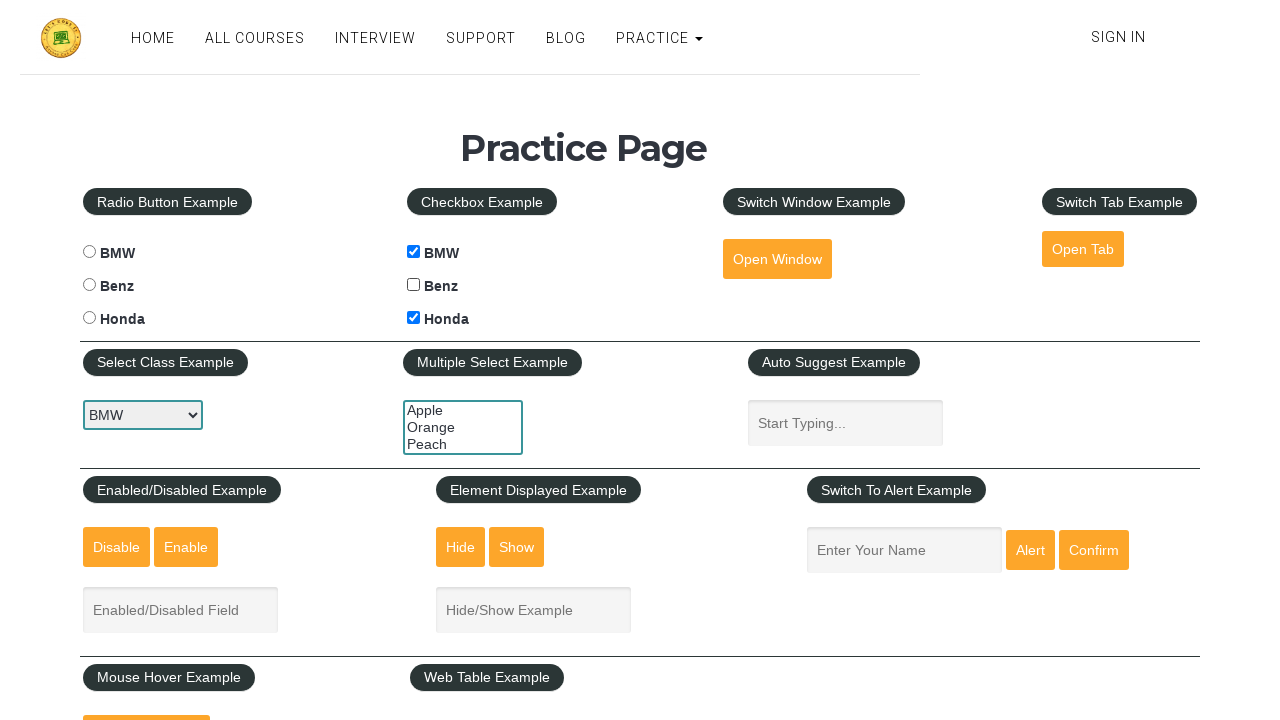